Tests the Text-Box Name field by entering a name and verifying the output after submission

Starting URL: https://demoqa.com/text-box

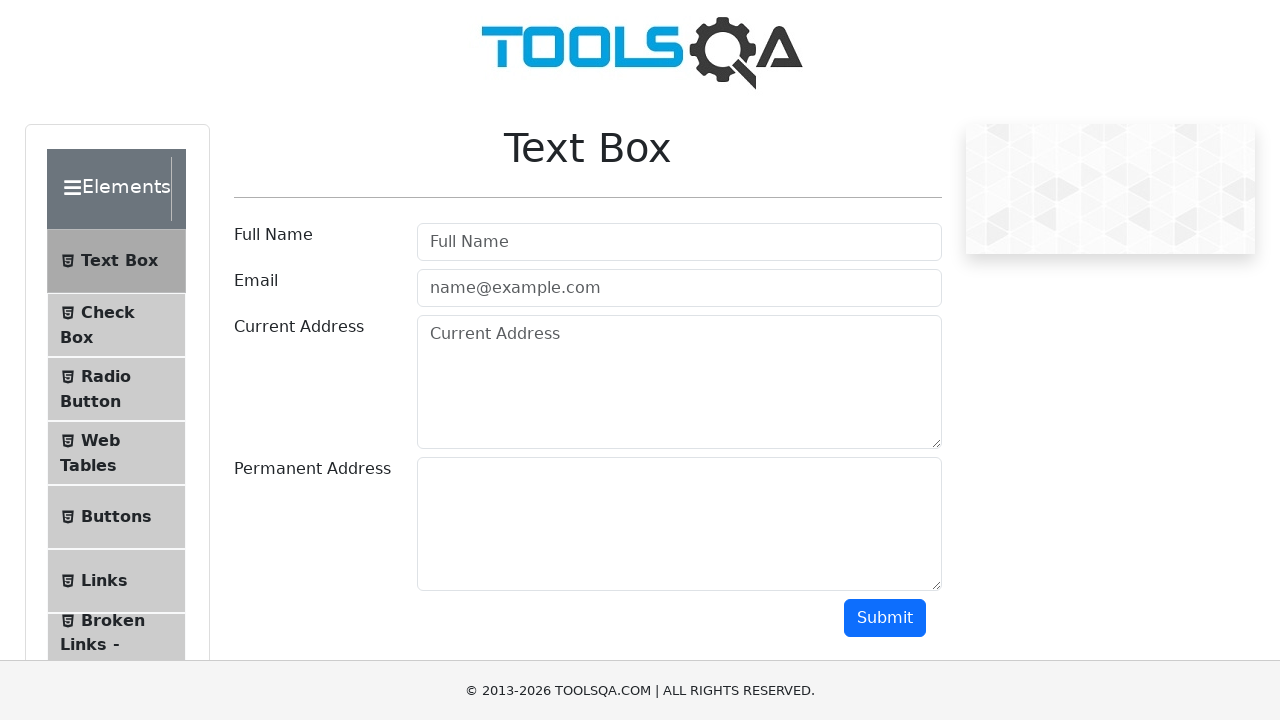

Filled Name field with 'Oleg' on #userName
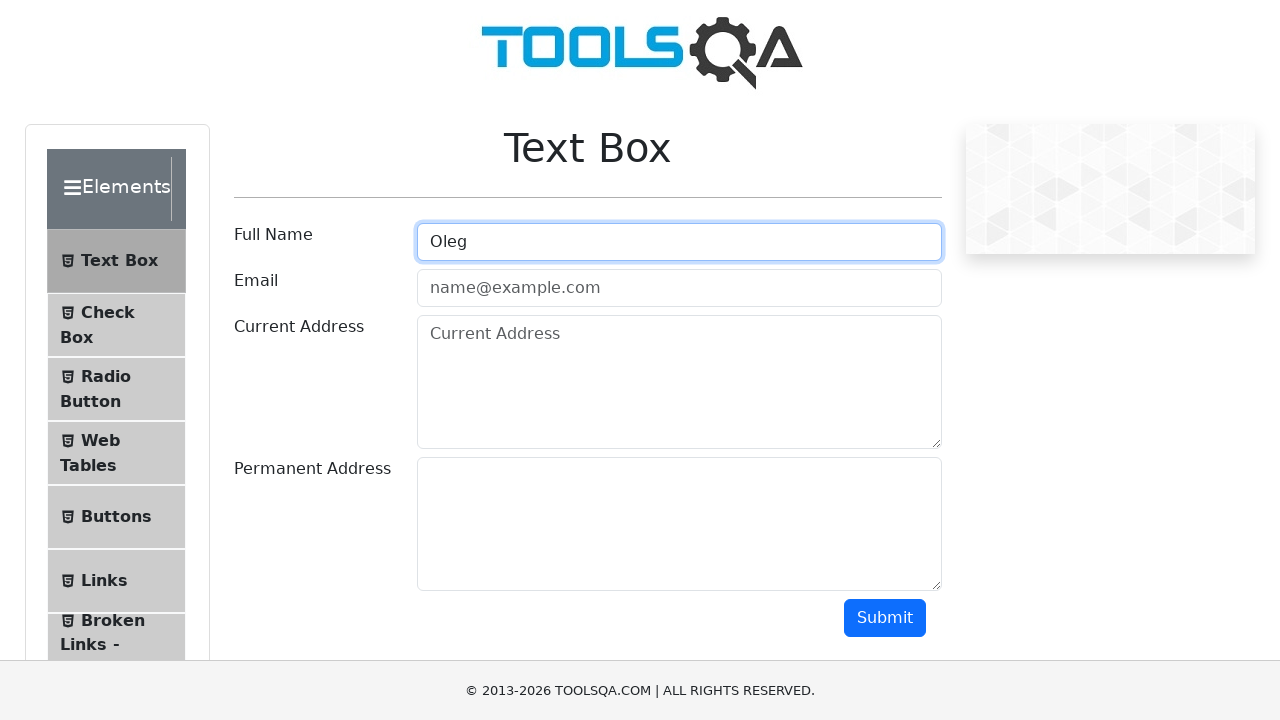

Clicked submit button at (885, 618) on #submit
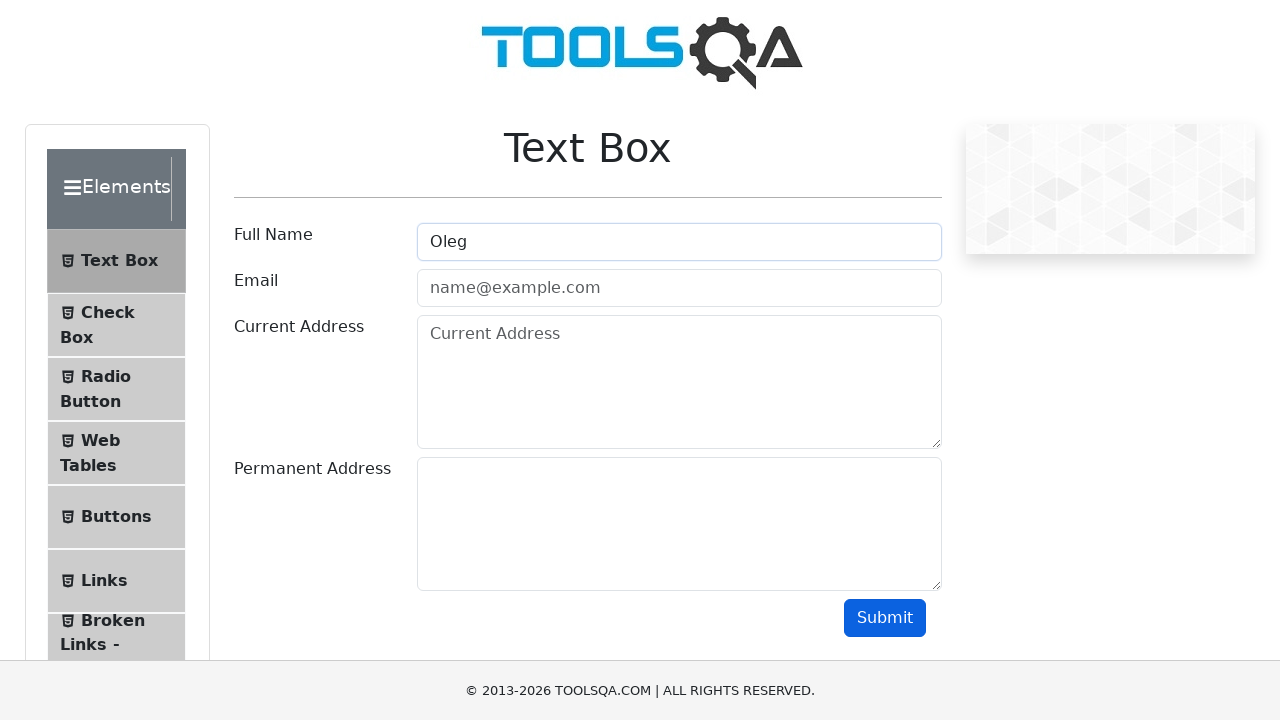

Output name field loaded and verified
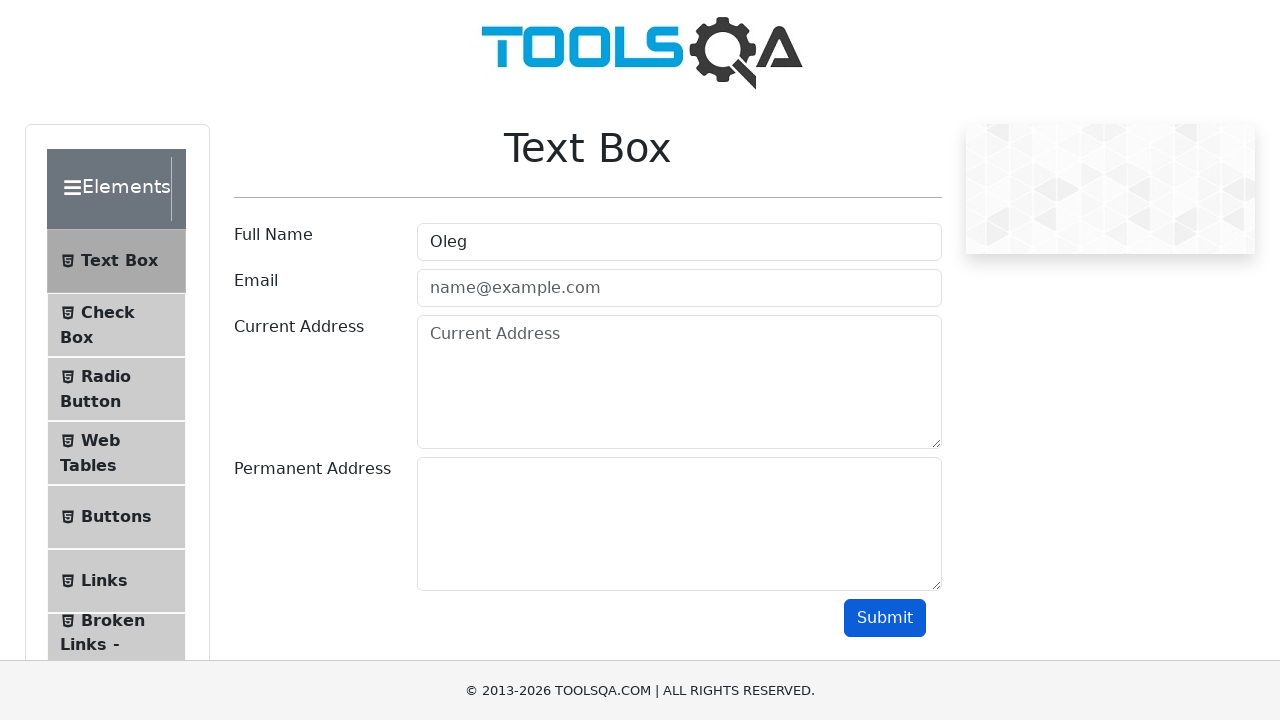

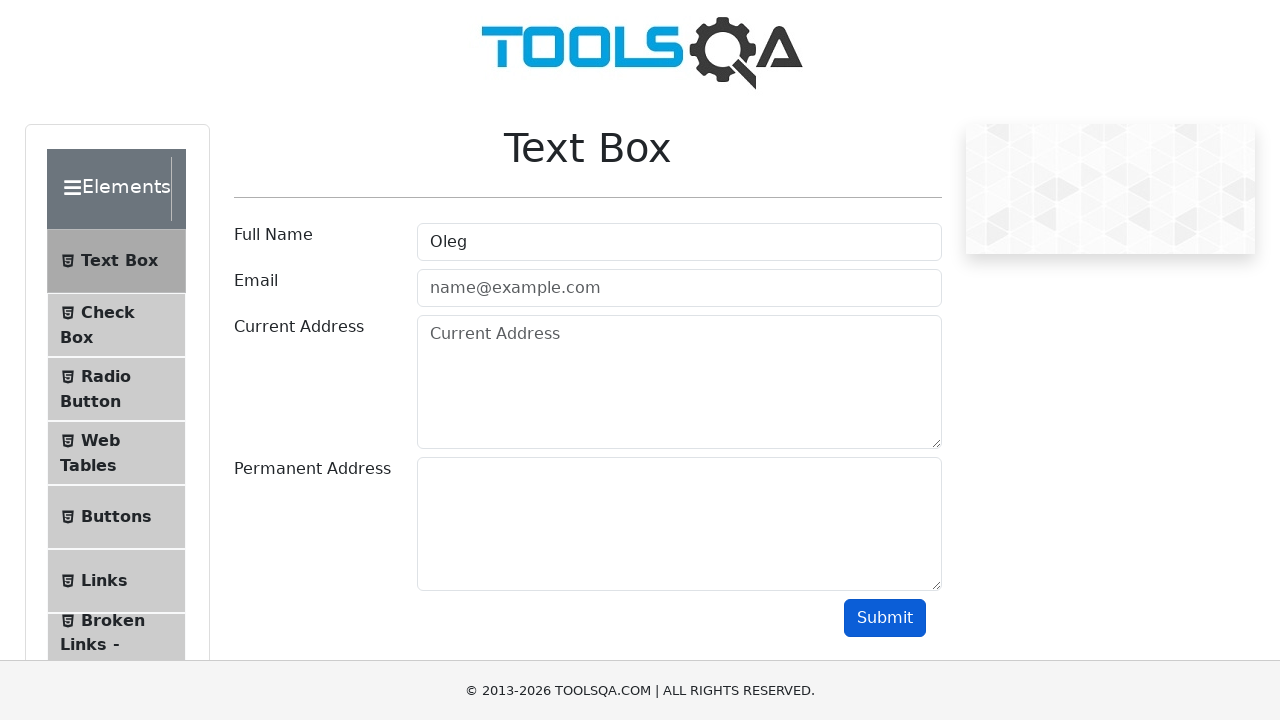